Tests sorting the Due column in ascending order using semantic class-based locators on the second table.

Starting URL: http://the-internet.herokuapp.com/tables

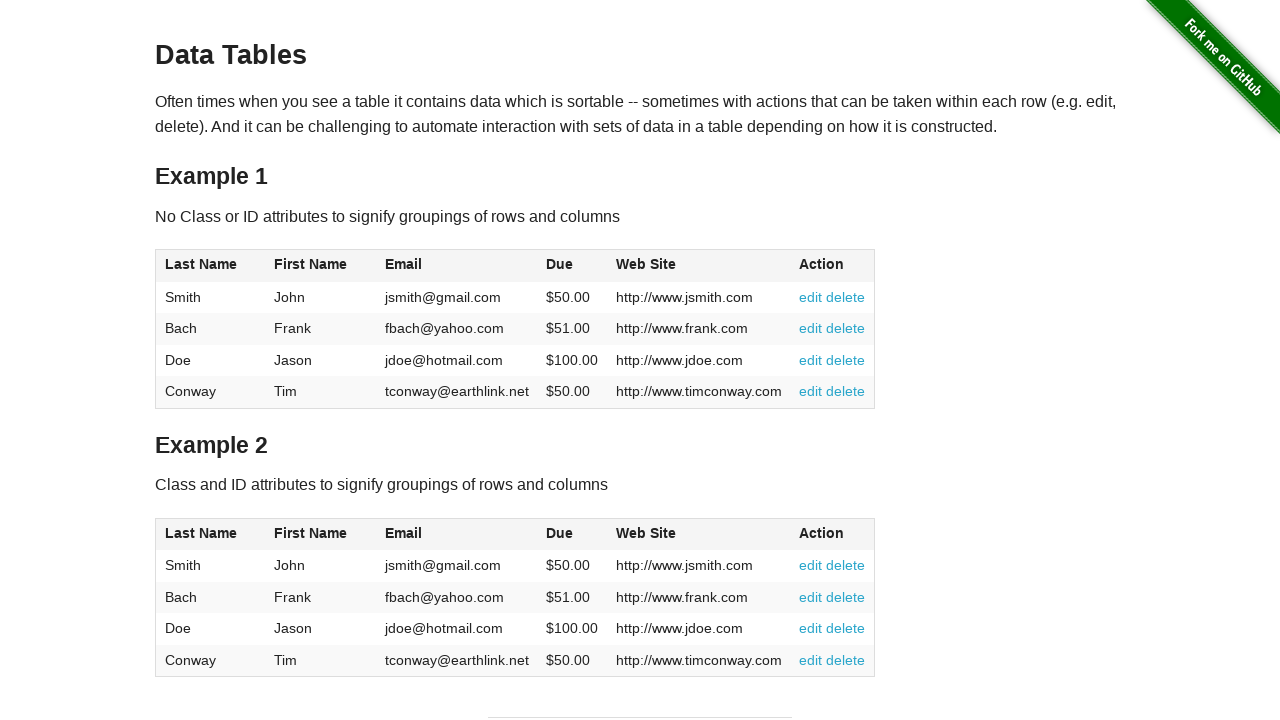

Clicked the Due column header in the second table to sort at (560, 533) on #table2 thead .dues
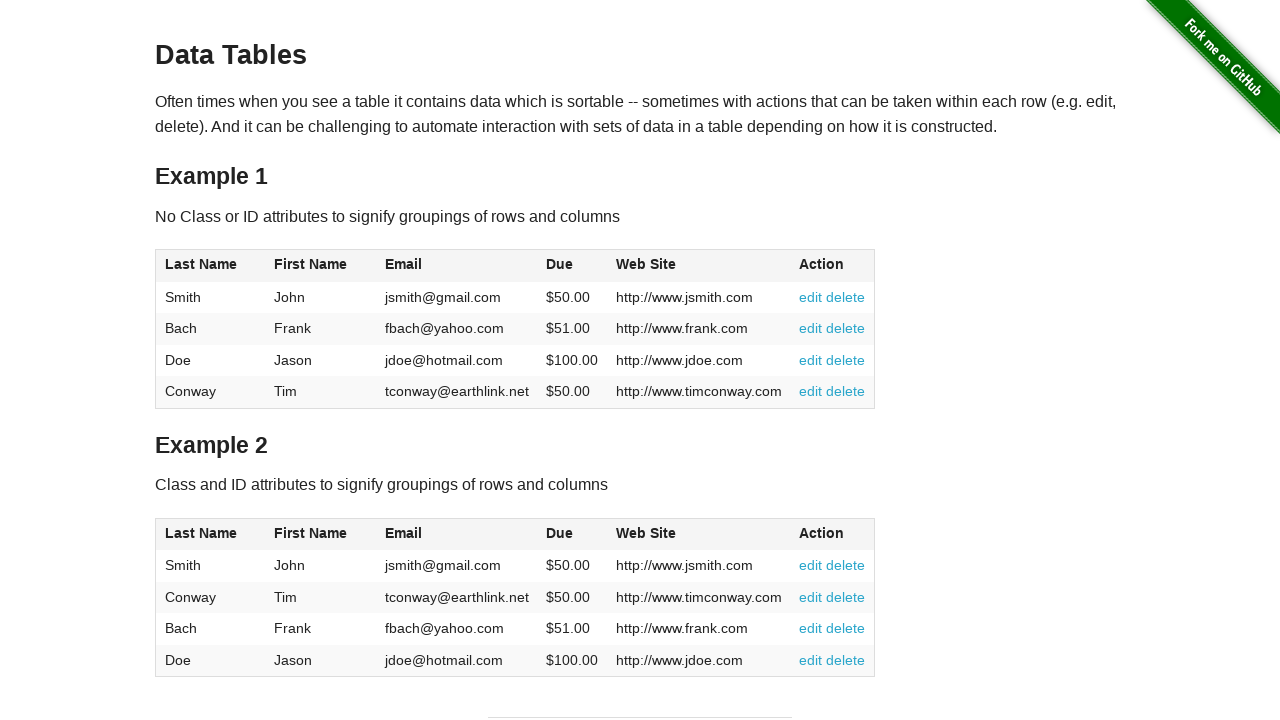

Due column cells loaded in the second table
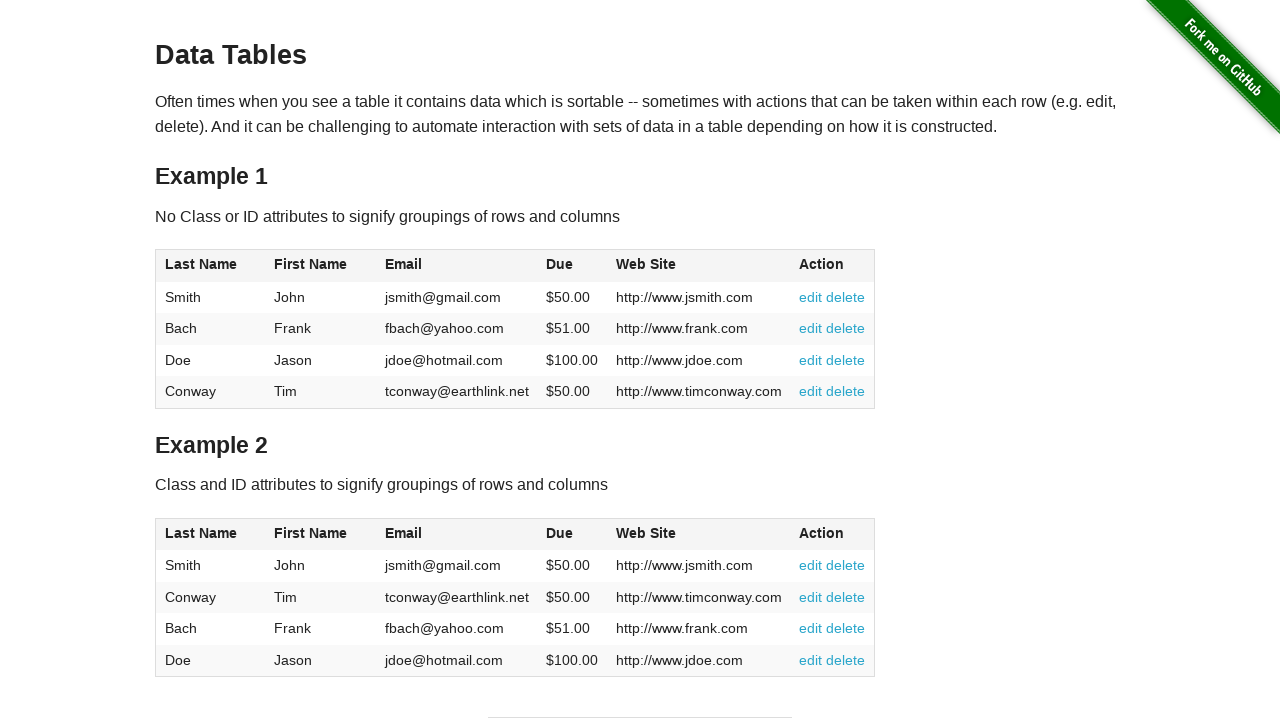

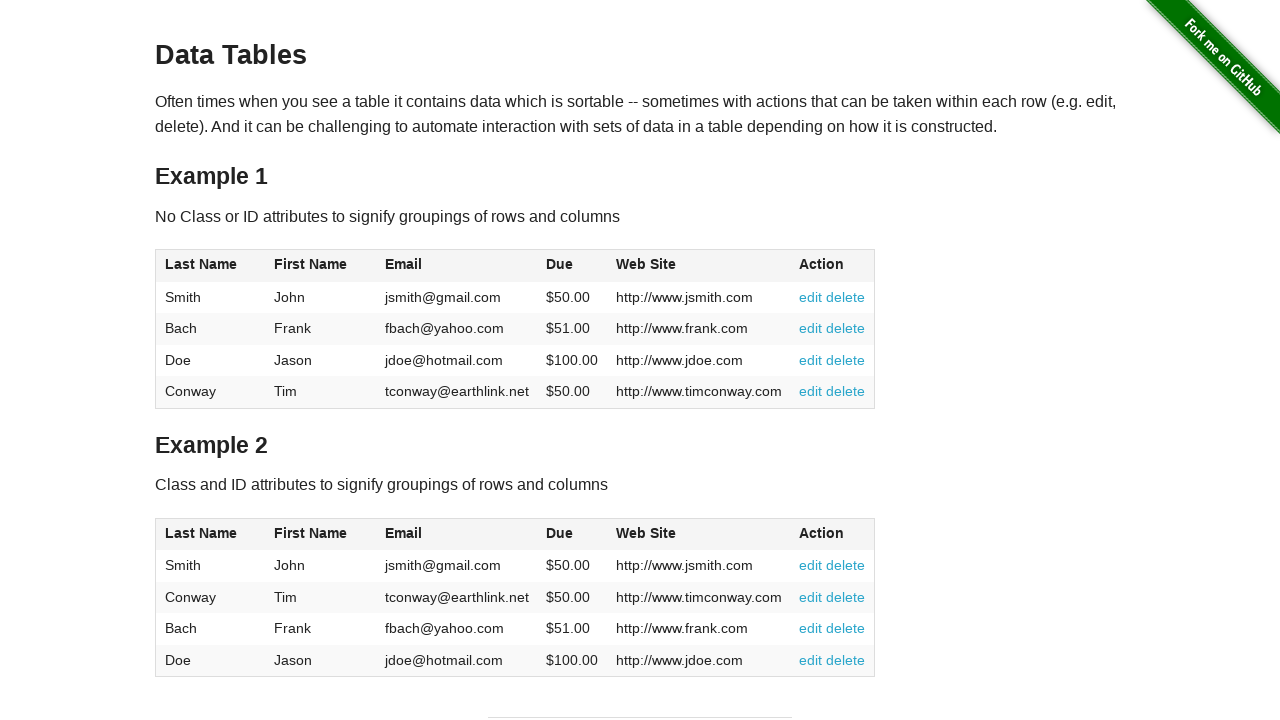